Tests dynamic loading functionality by clicking the Start button and waiting for content to appear after the loading completes.

Starting URL: https://the-internet.herokuapp.com/dynamic_loading/2

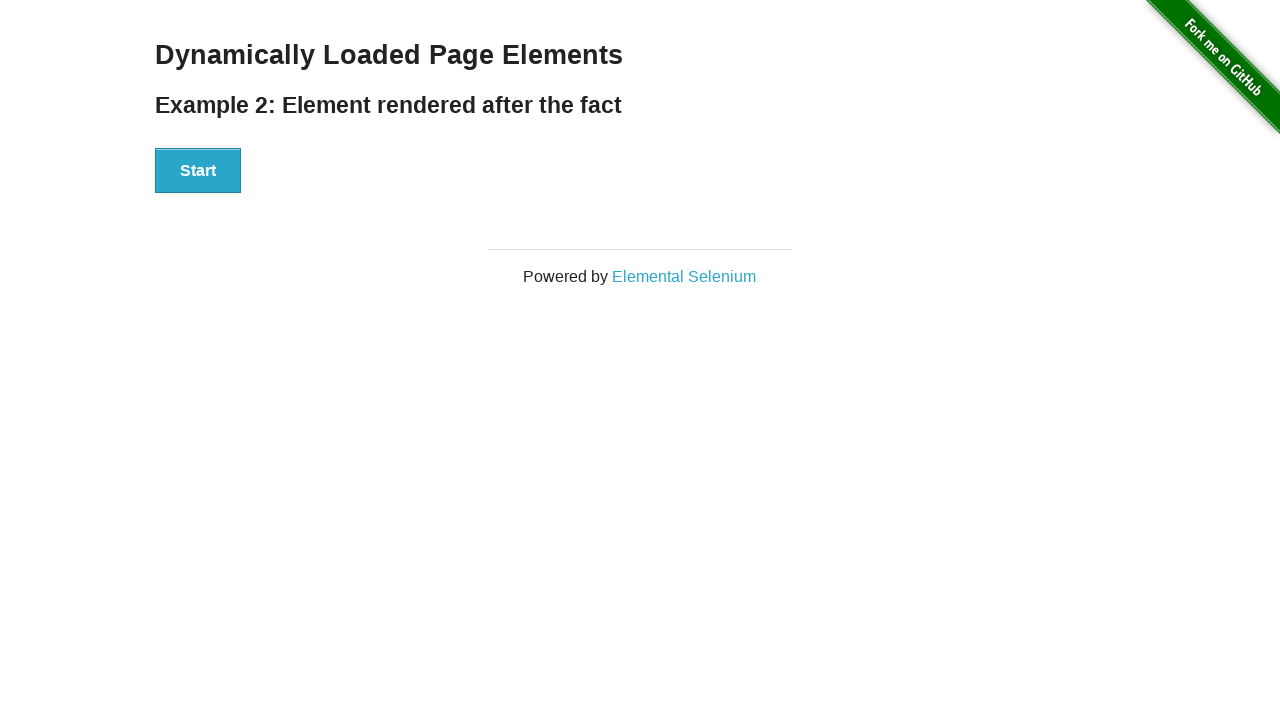

Clicked the Start button to trigger dynamic loading at (198, 171) on button:has-text('Start')
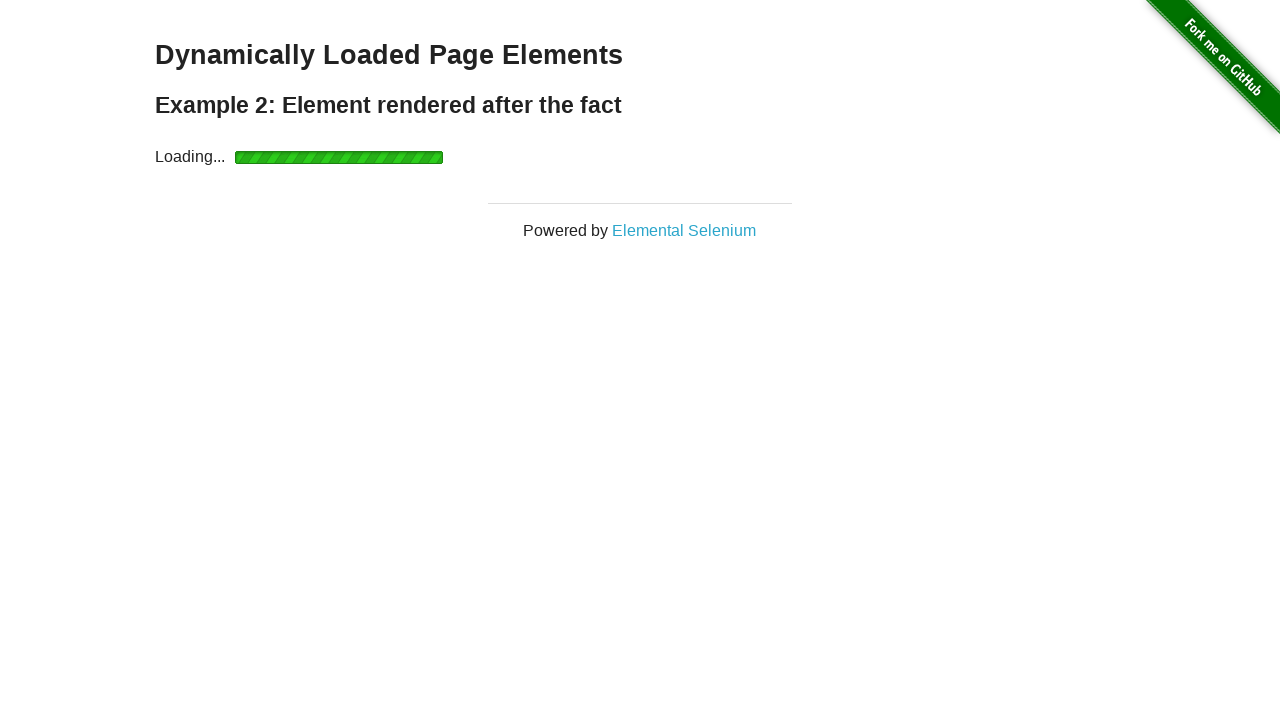

Waited for finish element with loaded content to appear
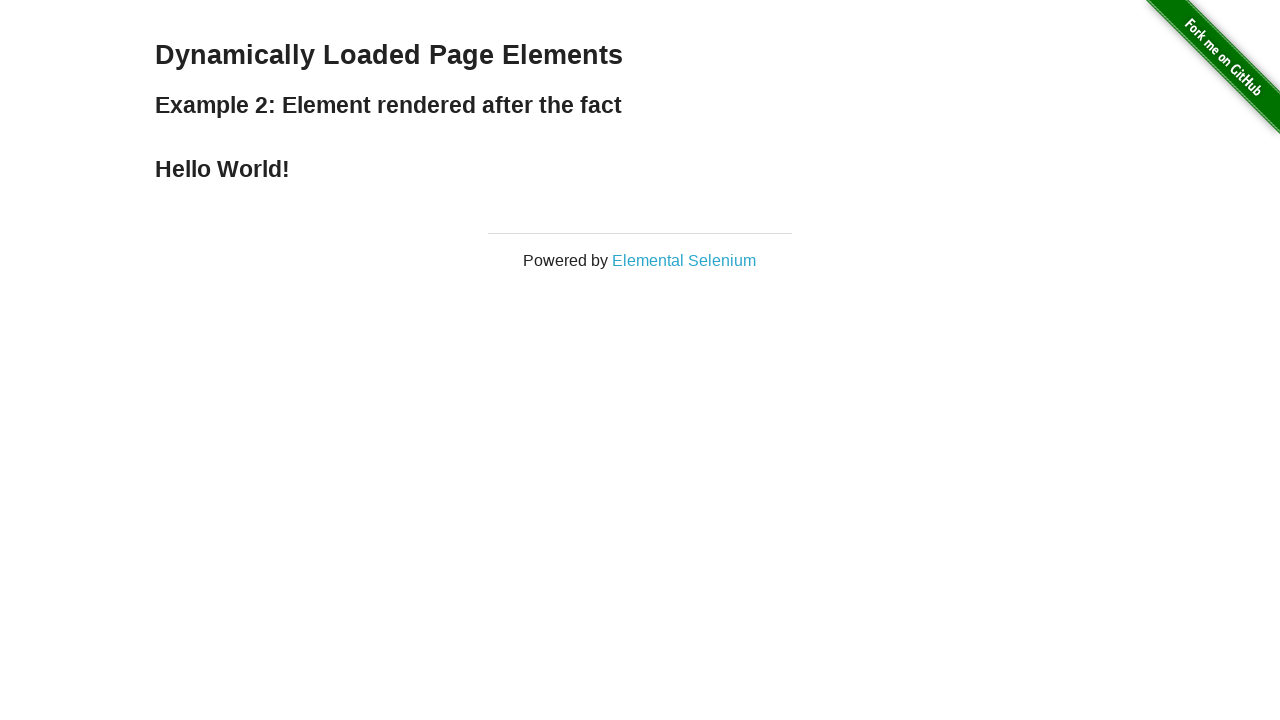

Located the finish h4 element
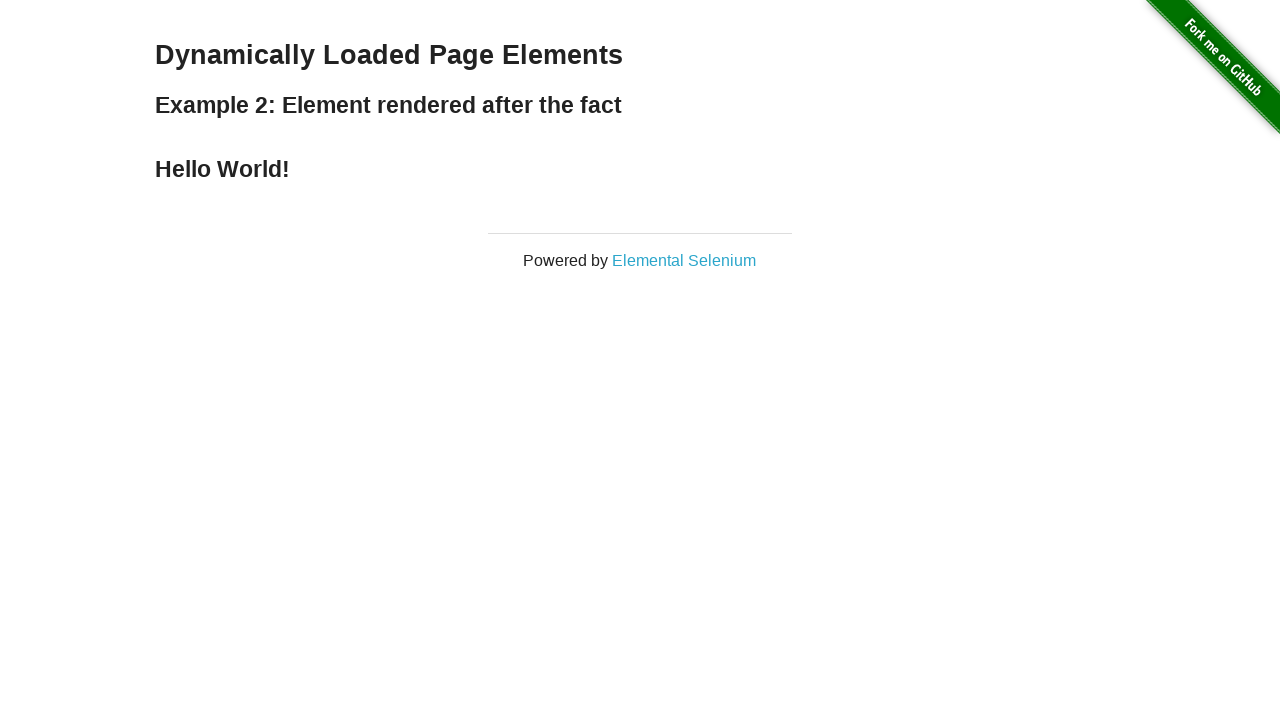

Verified loaded content displays 'Hello World!'
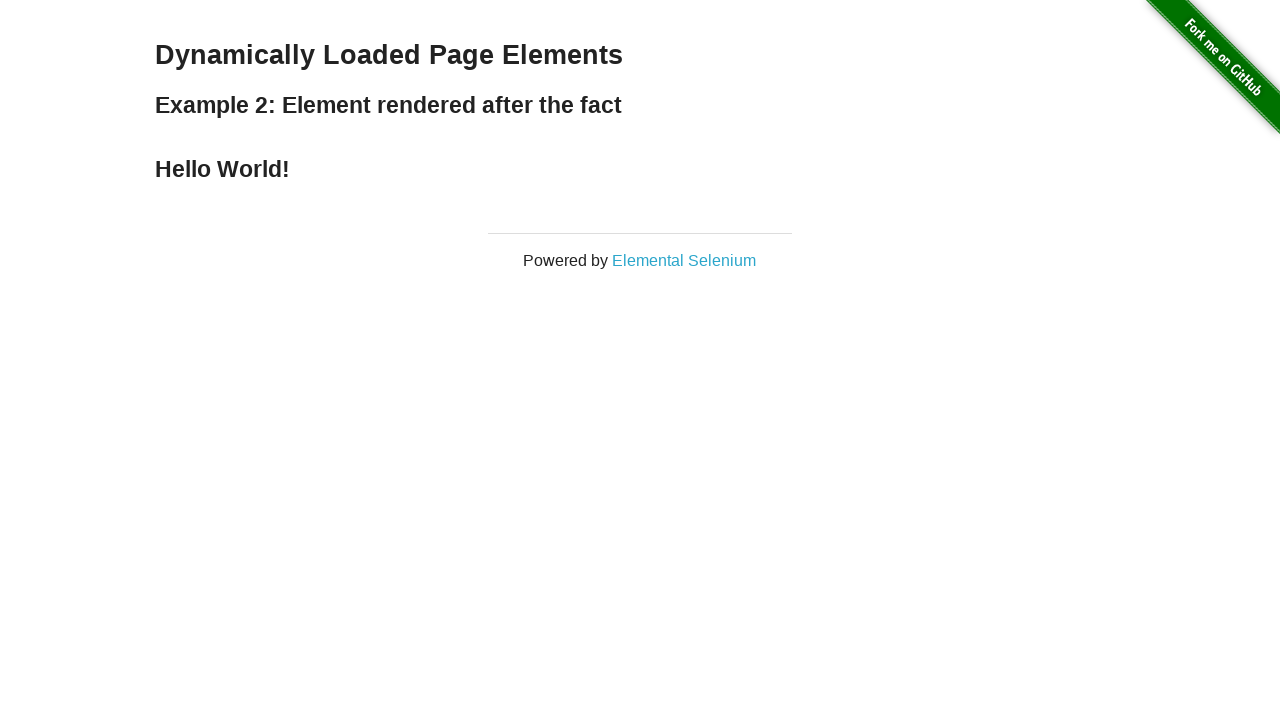

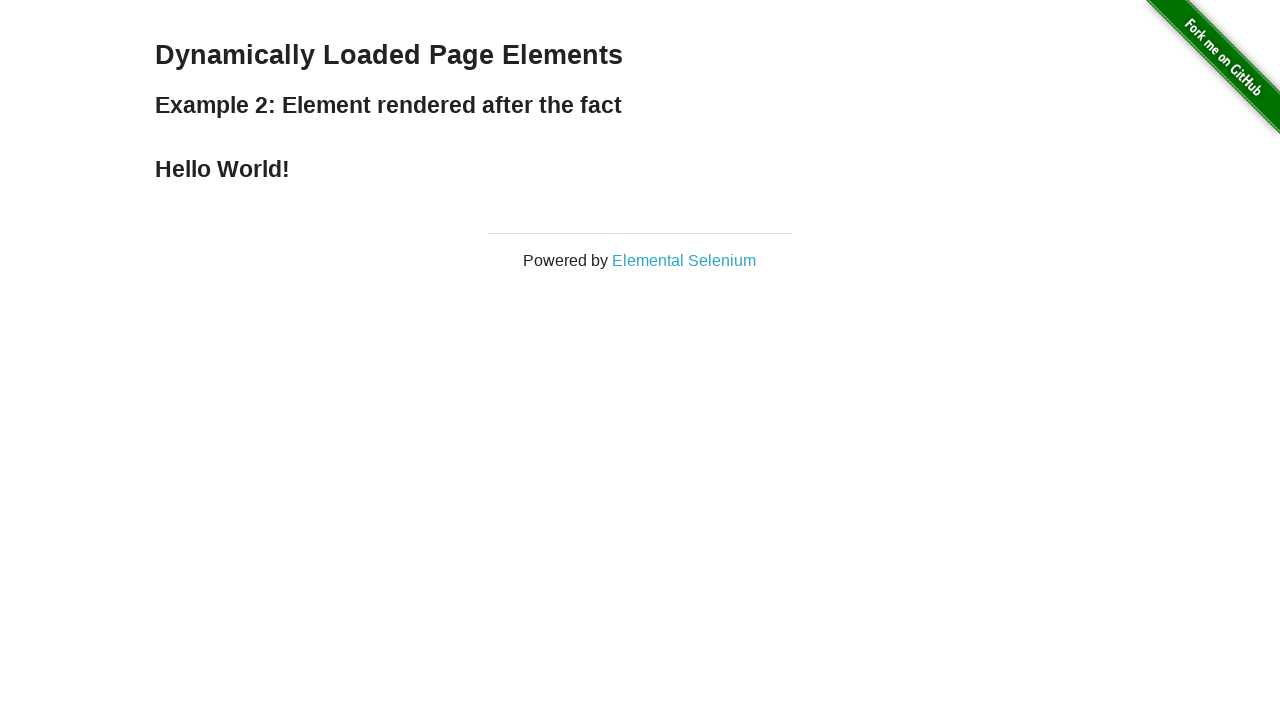